Tests jQuery UI date picker functionality by entering a date string directly into the input field, then opening the date picker calendar and selecting a date by clicking on a day element.

Starting URL: http://jqueryui.com/resources/demos/datepicker/other-months.html

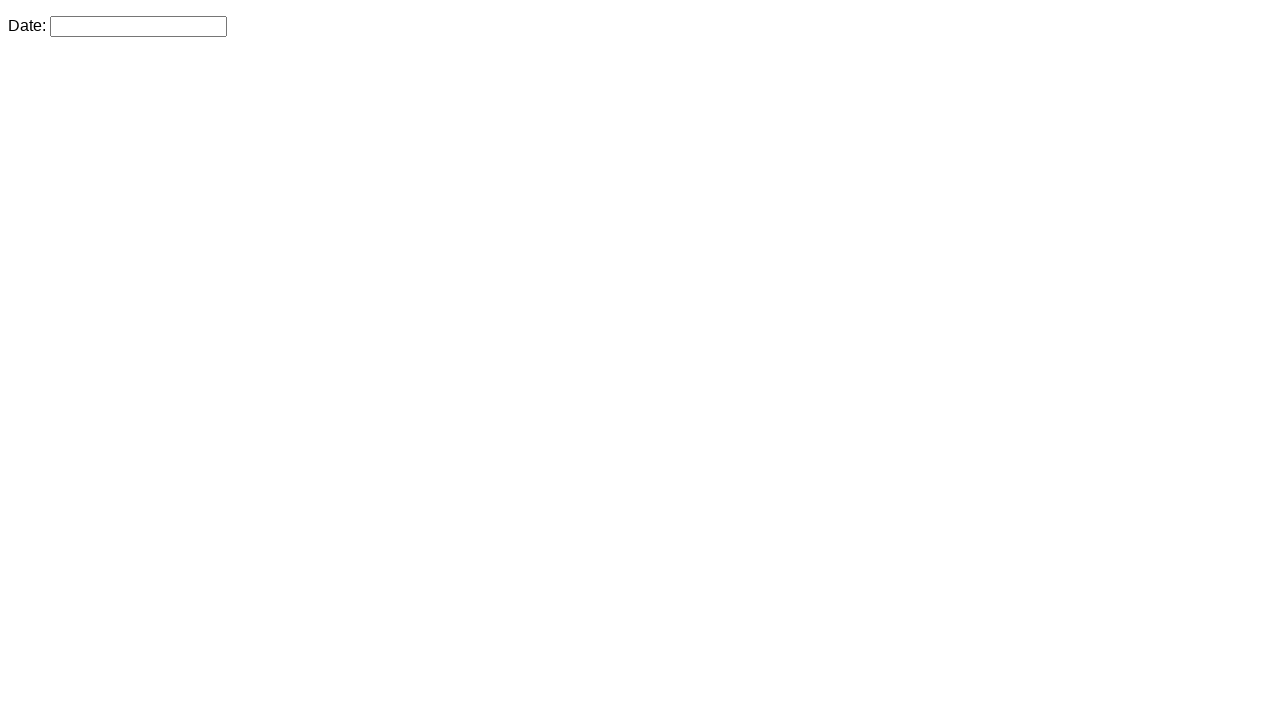

Date picker input field is visible and ready
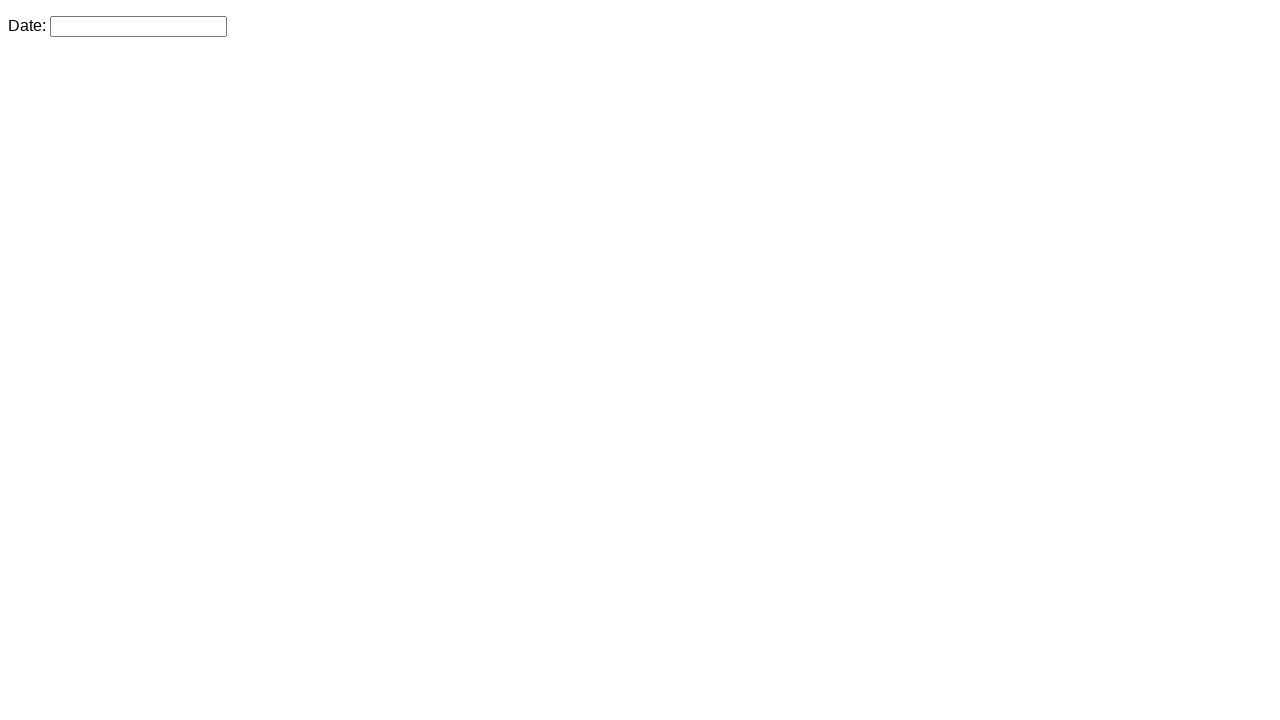

Filled date input field with '11/24/2016' on #datepicker
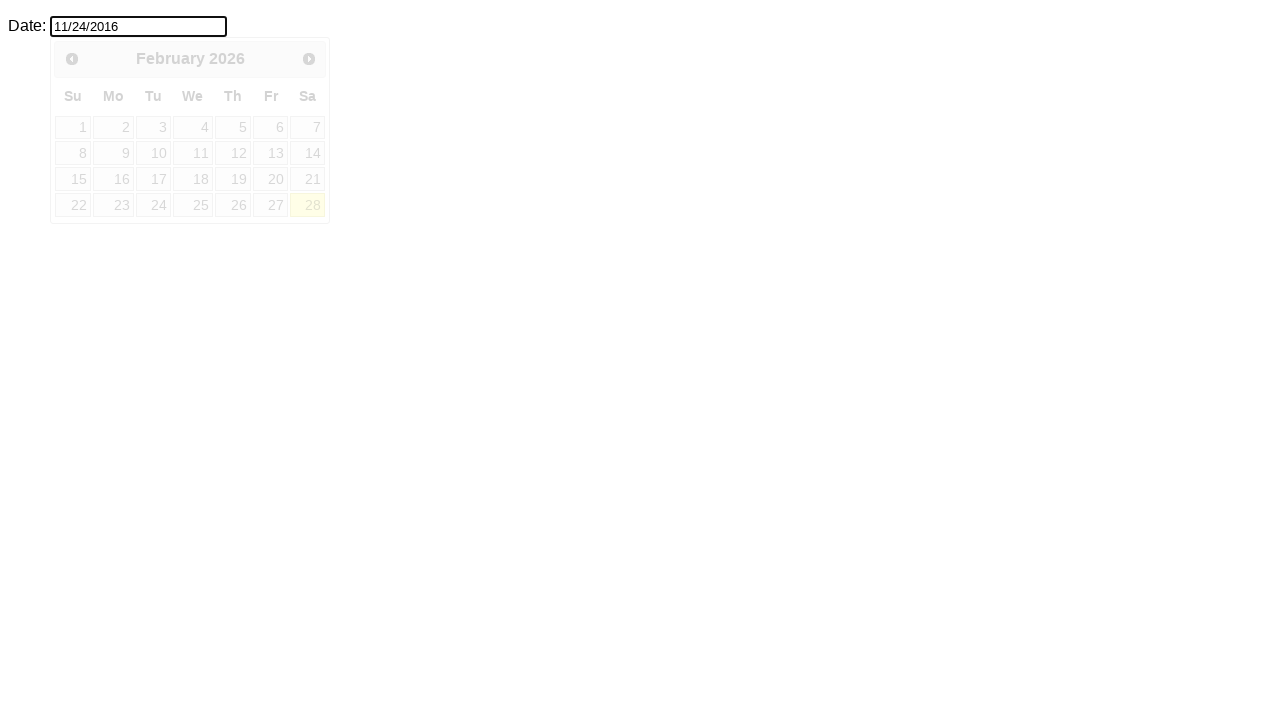

Waited 1 second to observe date entry result
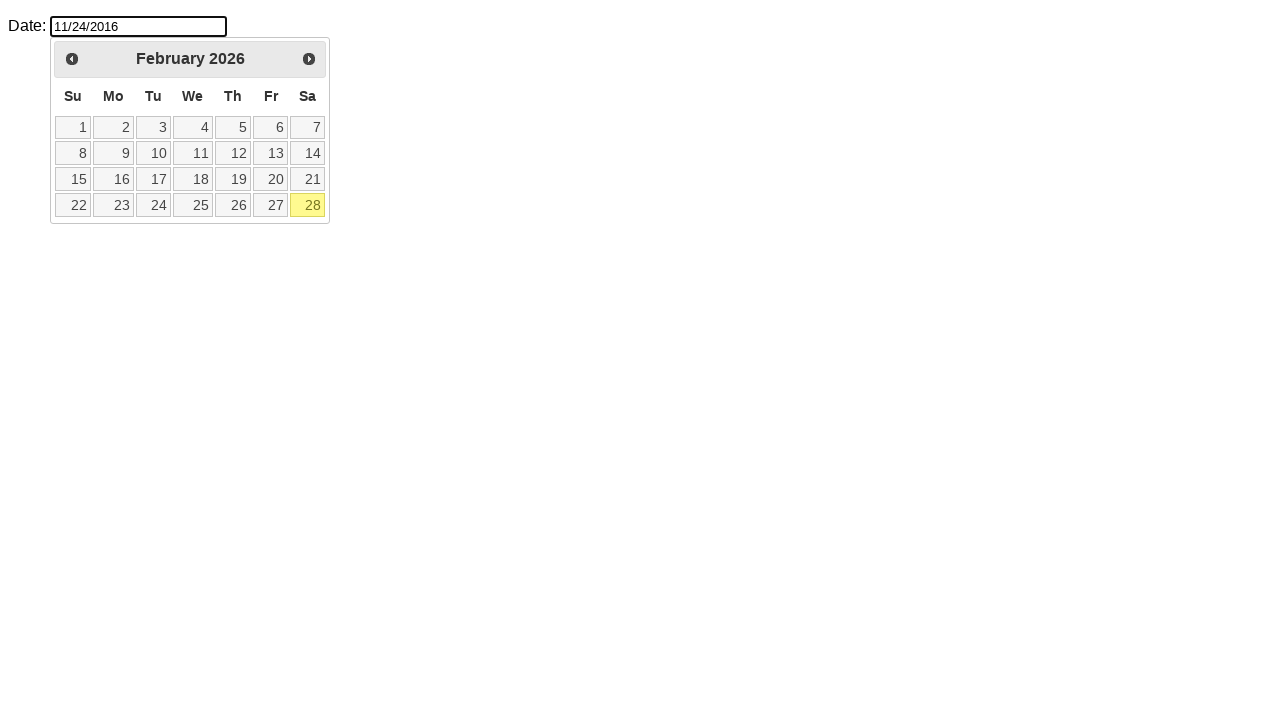

Cleared the date input field on #datepicker
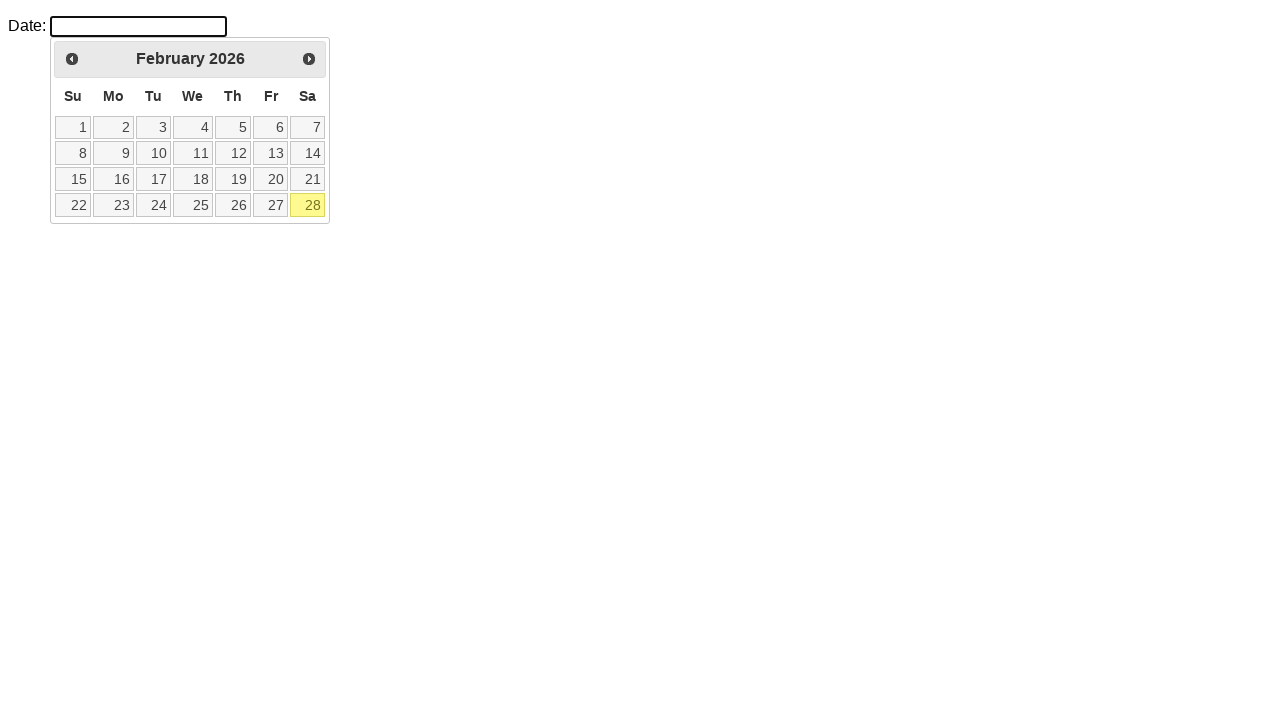

Clicked on date input field to open date picker at (138, 26) on #datepicker
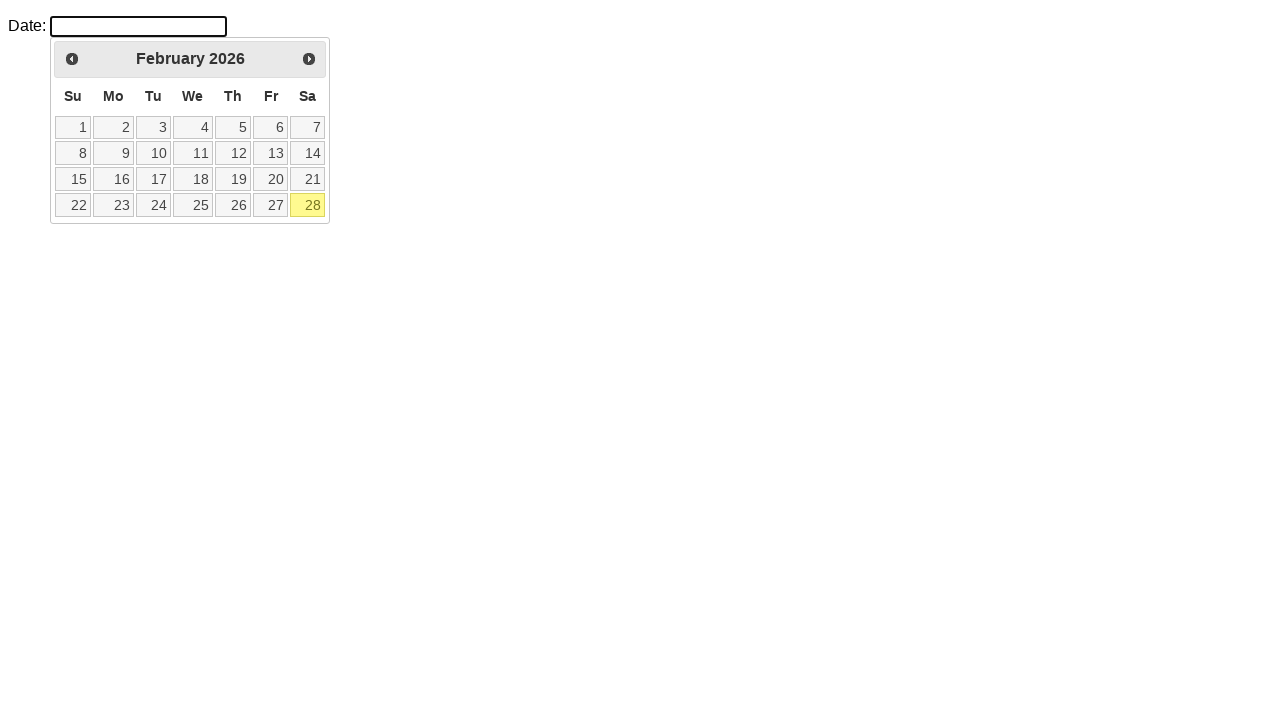

Date picker calendar appeared
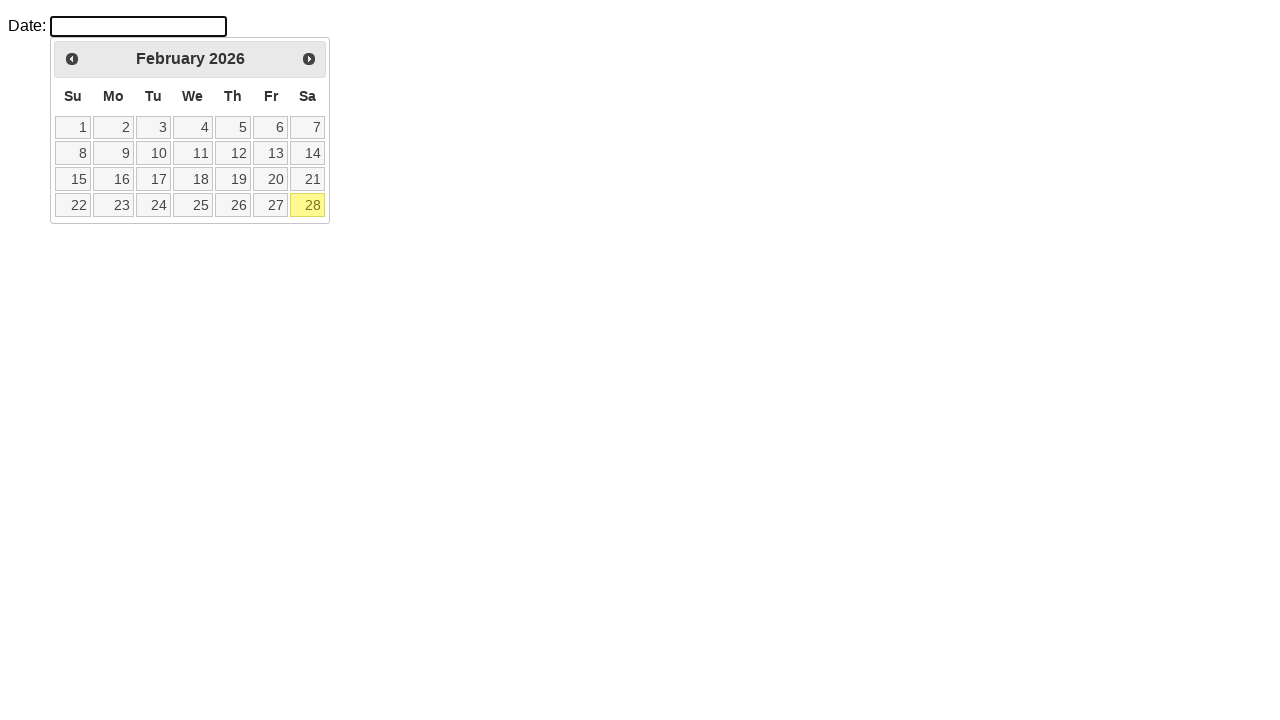

Selected a date from the second row of the calendar at (73, 153) on #ui-datepicker-div table tbody tr:nth-child(2) td:first-child a
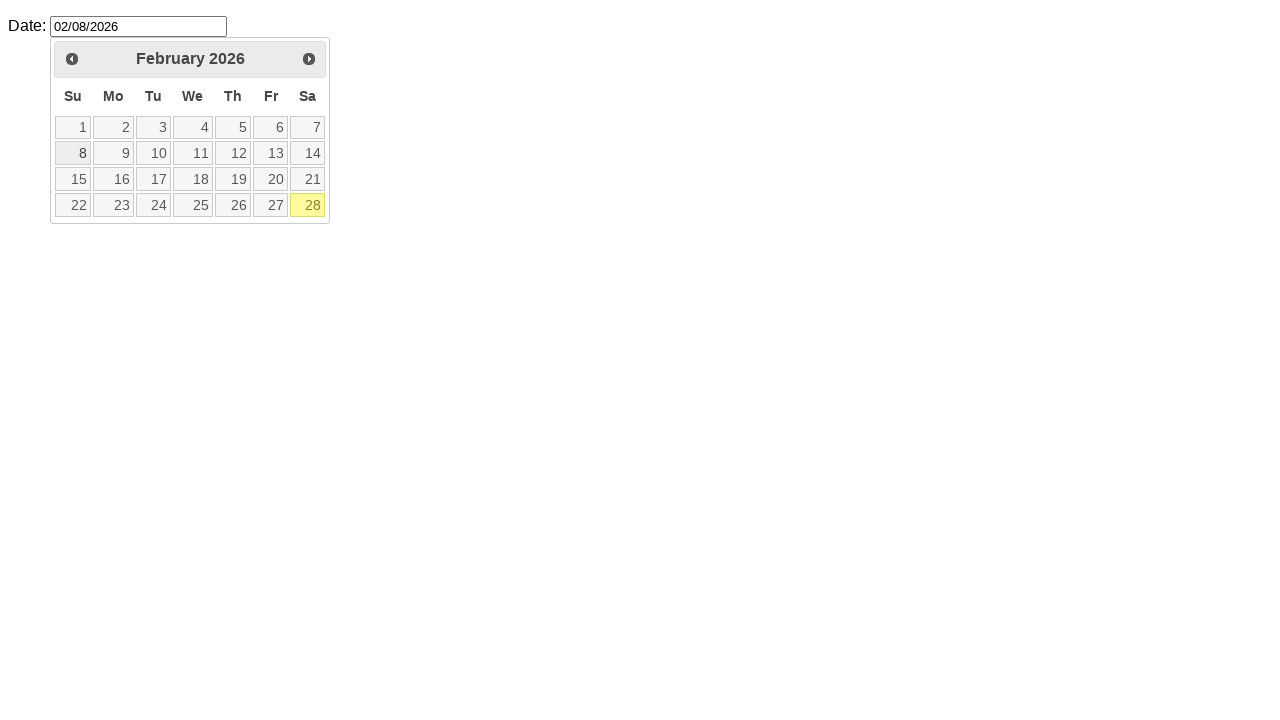

Waited 1 second to observe date selection result
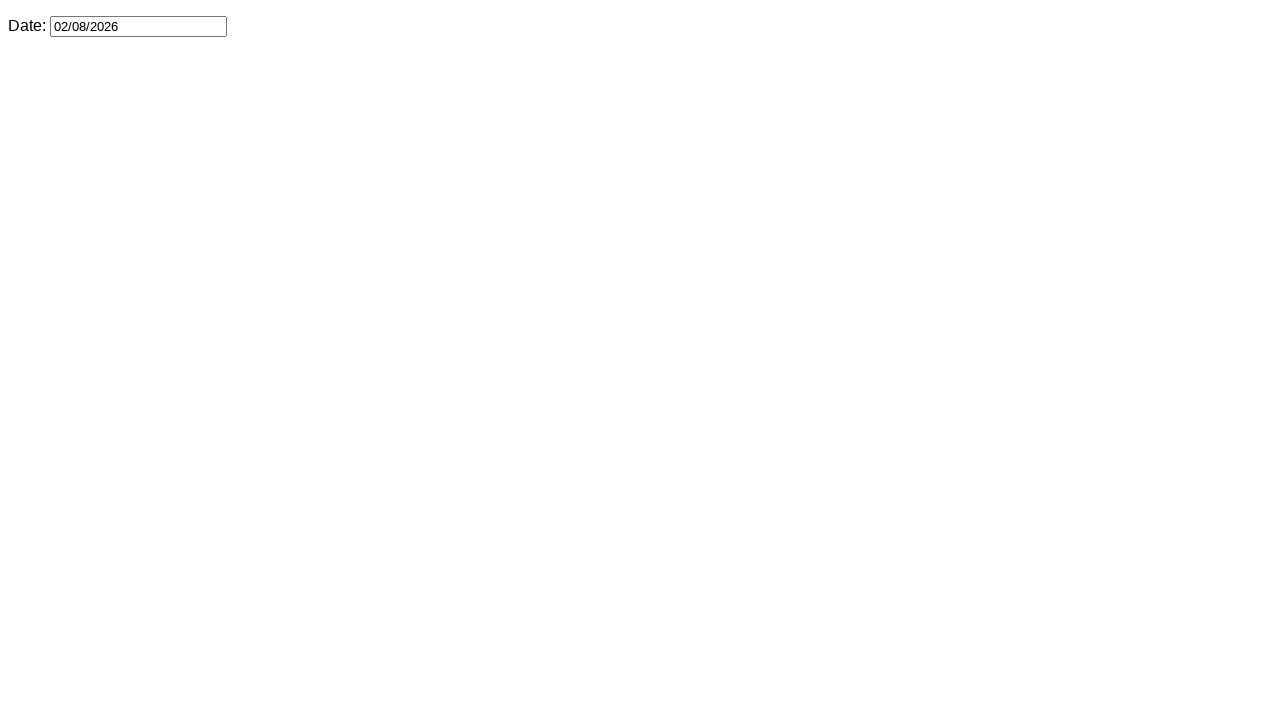

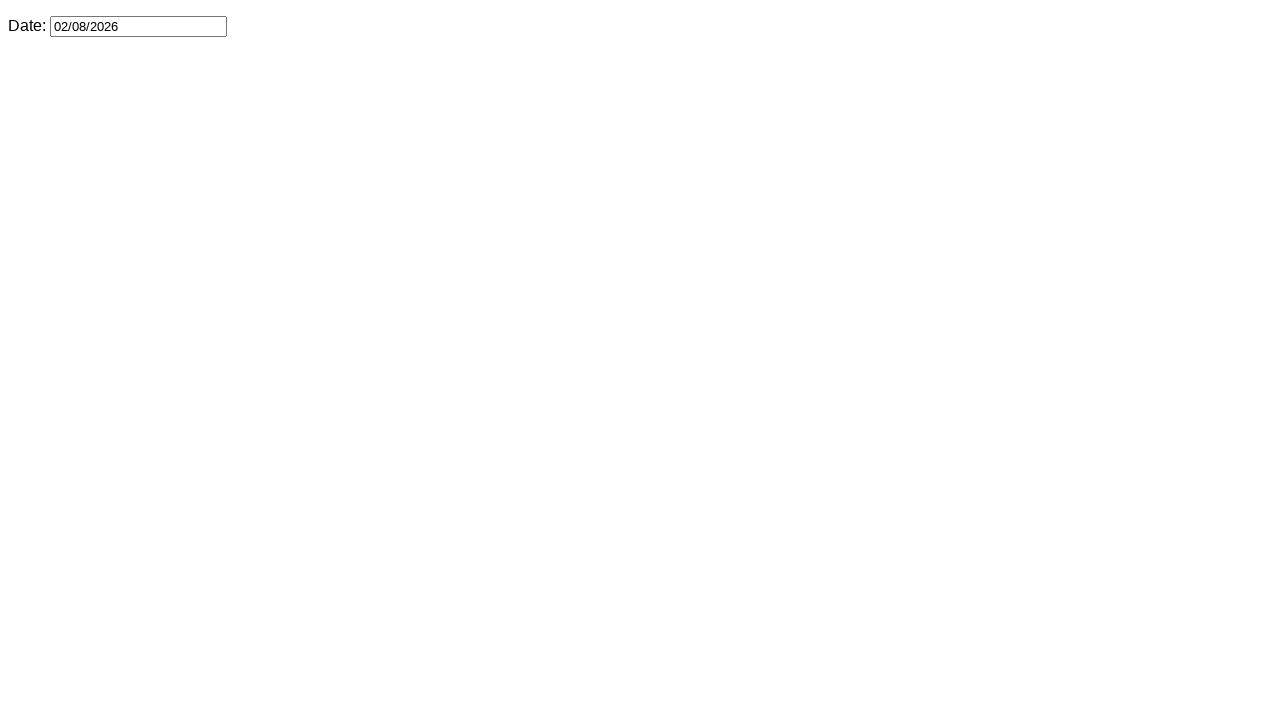